Tests XPath sibling and parent traversal by locating buttons using following-sibling and parent axes on an automation practice page

Starting URL: https://rahulshettyacademy.com/AutomationPractice/

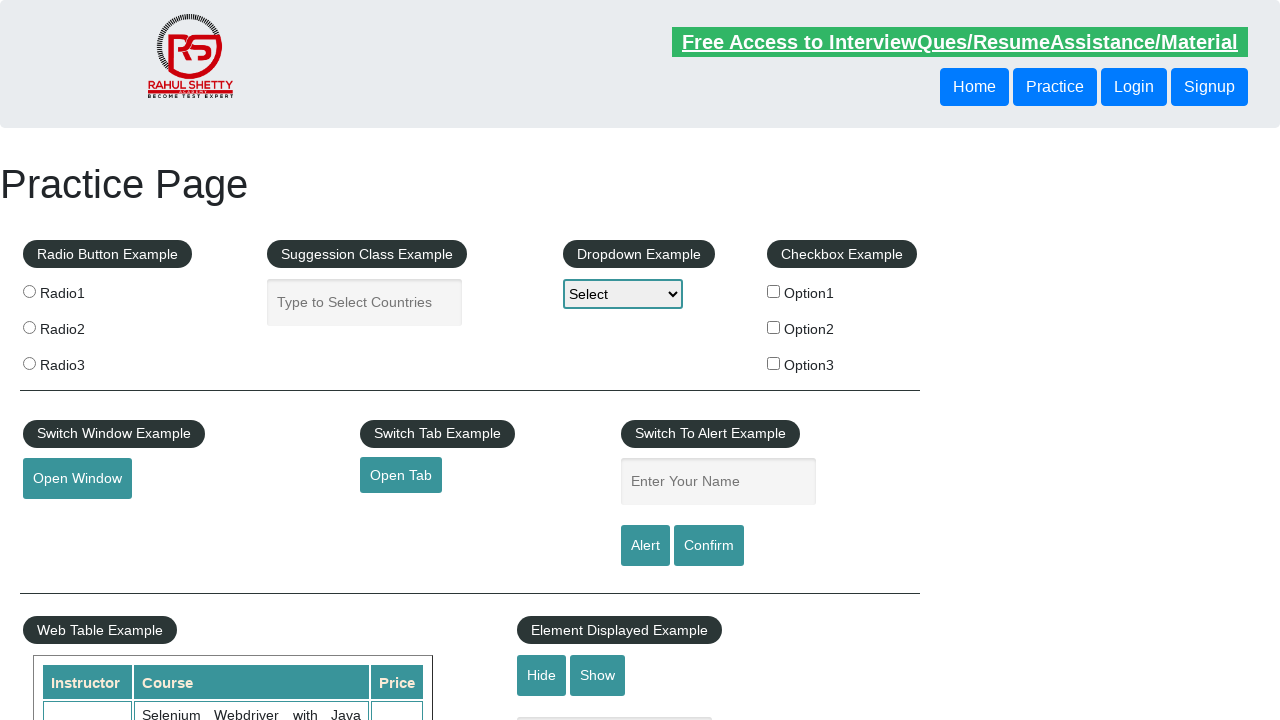

Navigated to automation practice page
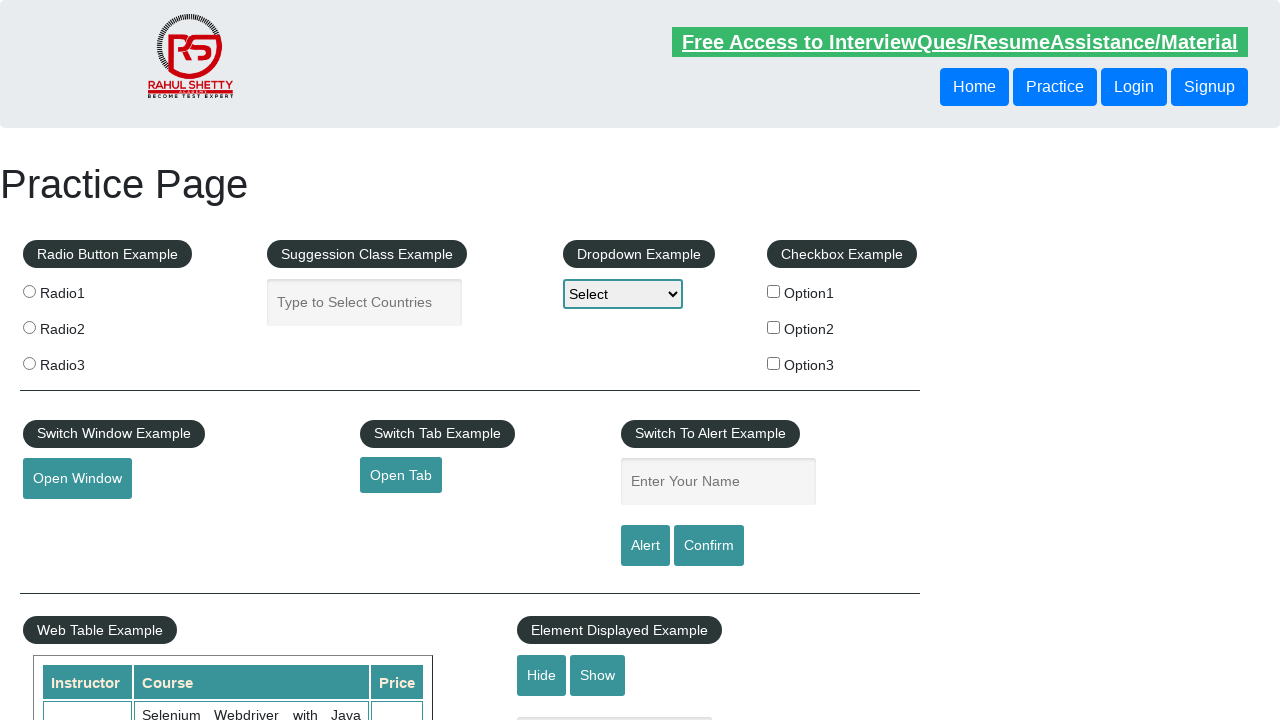

Located button using following-sibling XPath axis
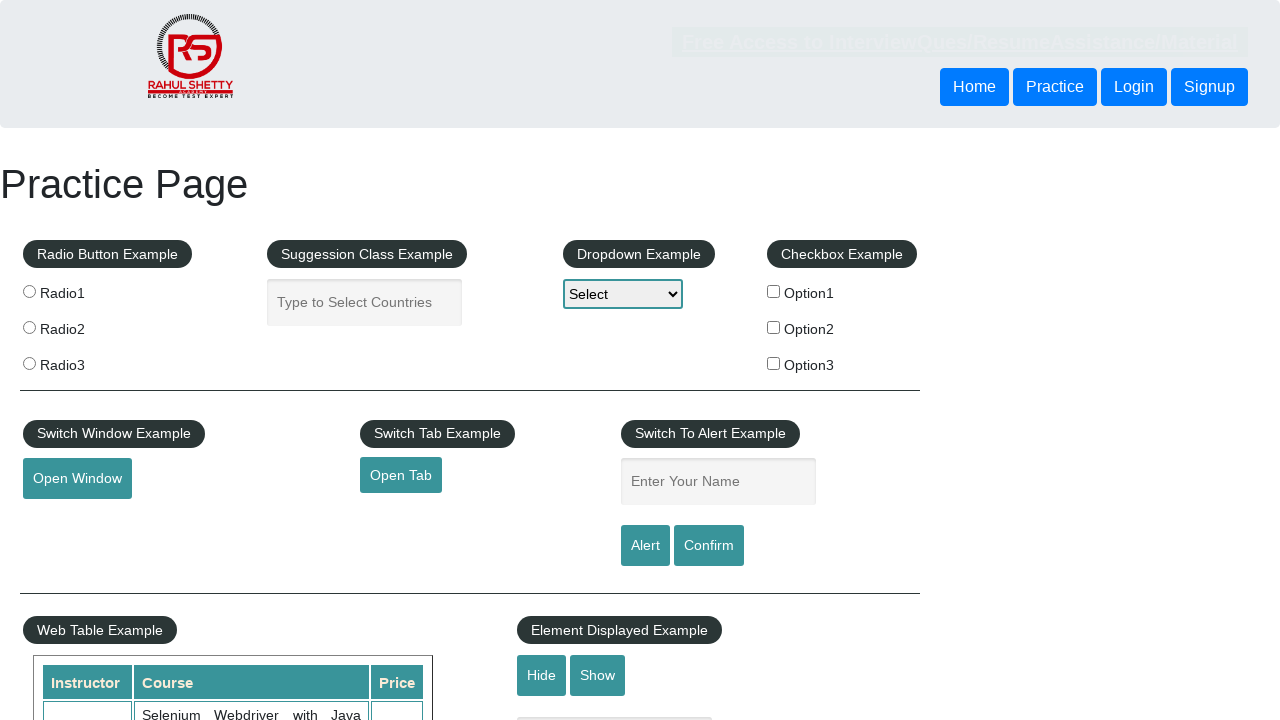

Verified sibling button is visible
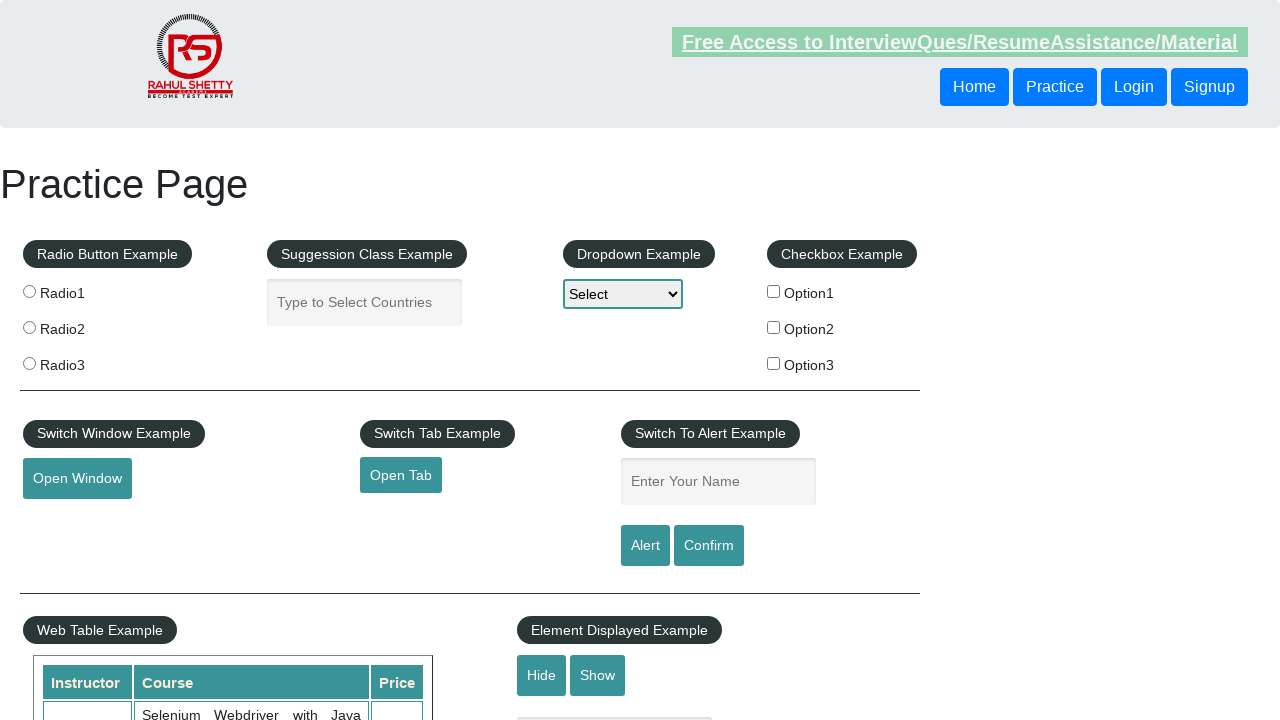

Located button using parent XPath axis
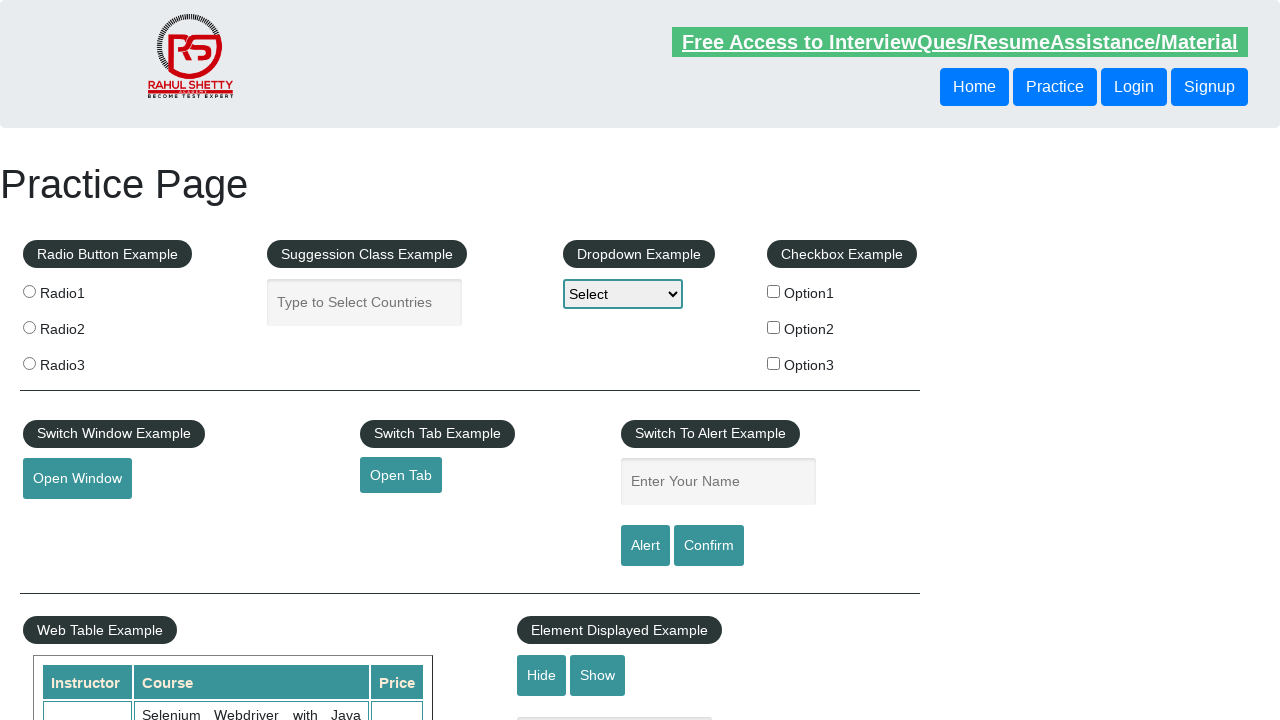

Verified parent button is visible
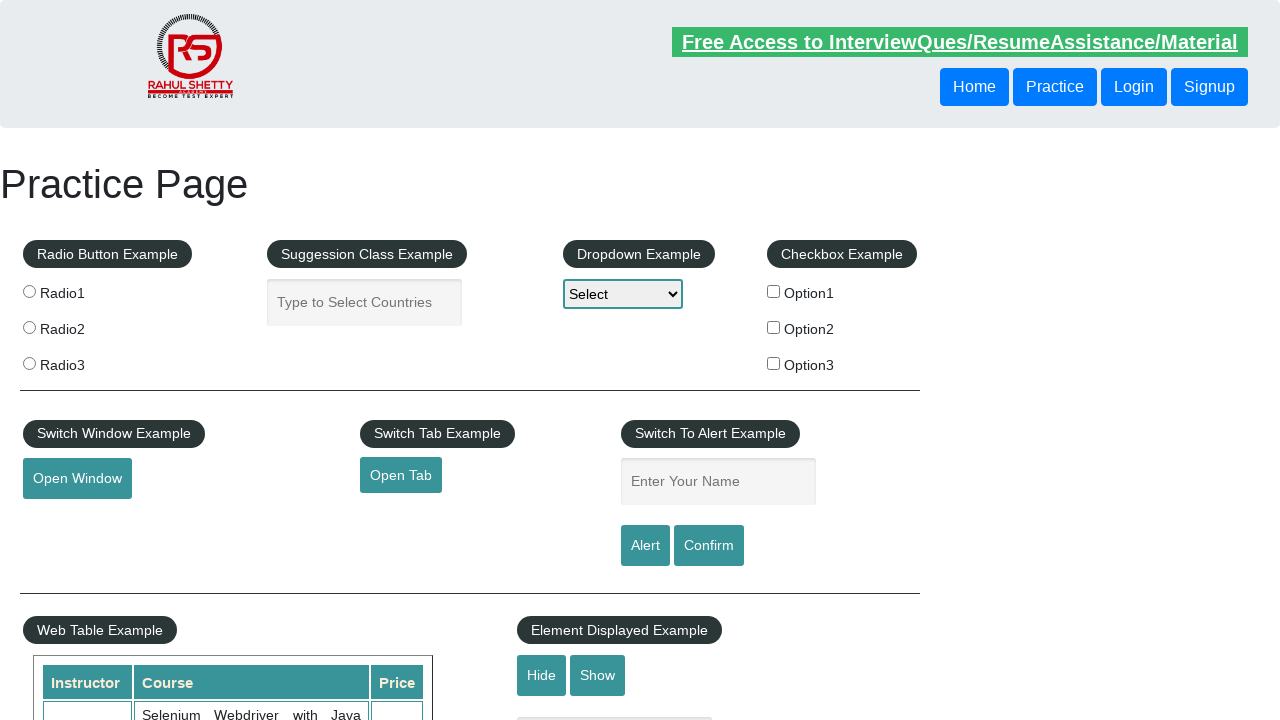

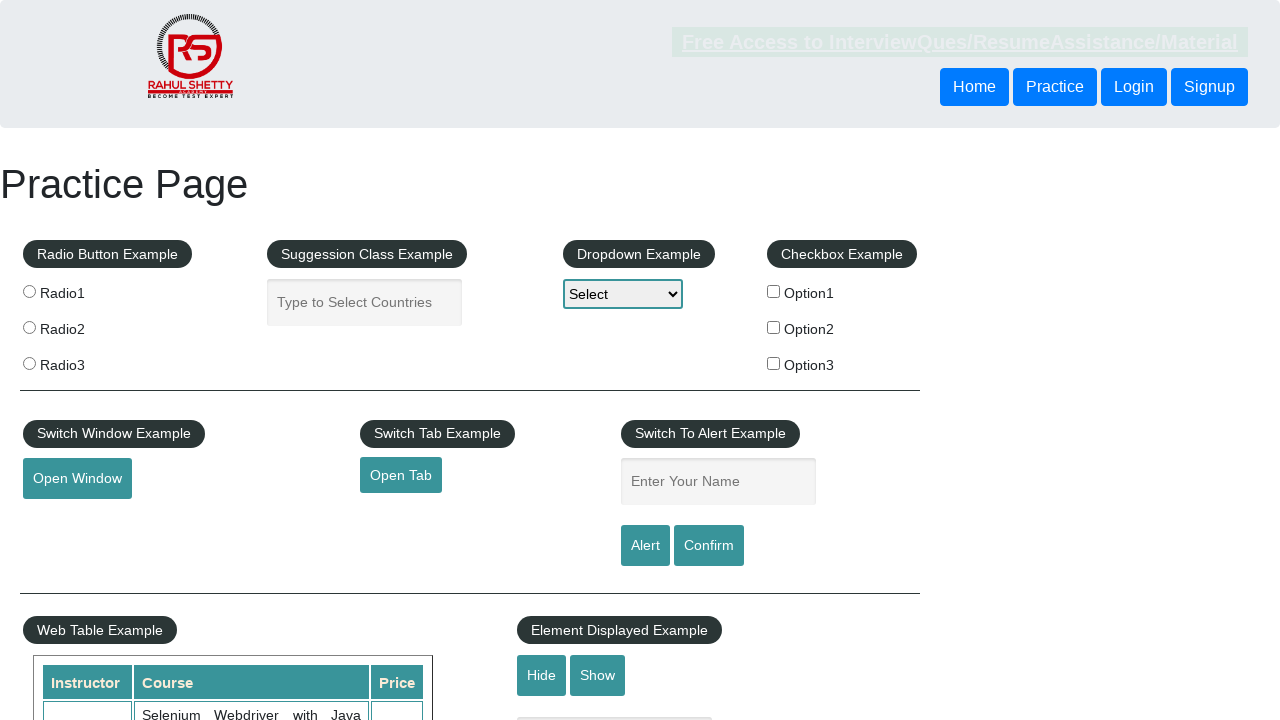